Tests alert dialog interactions on a demo page by clicking buttons to trigger confirm/cancel dialogs and handling them appropriately

Starting URL: https://demoqa.com/alerts

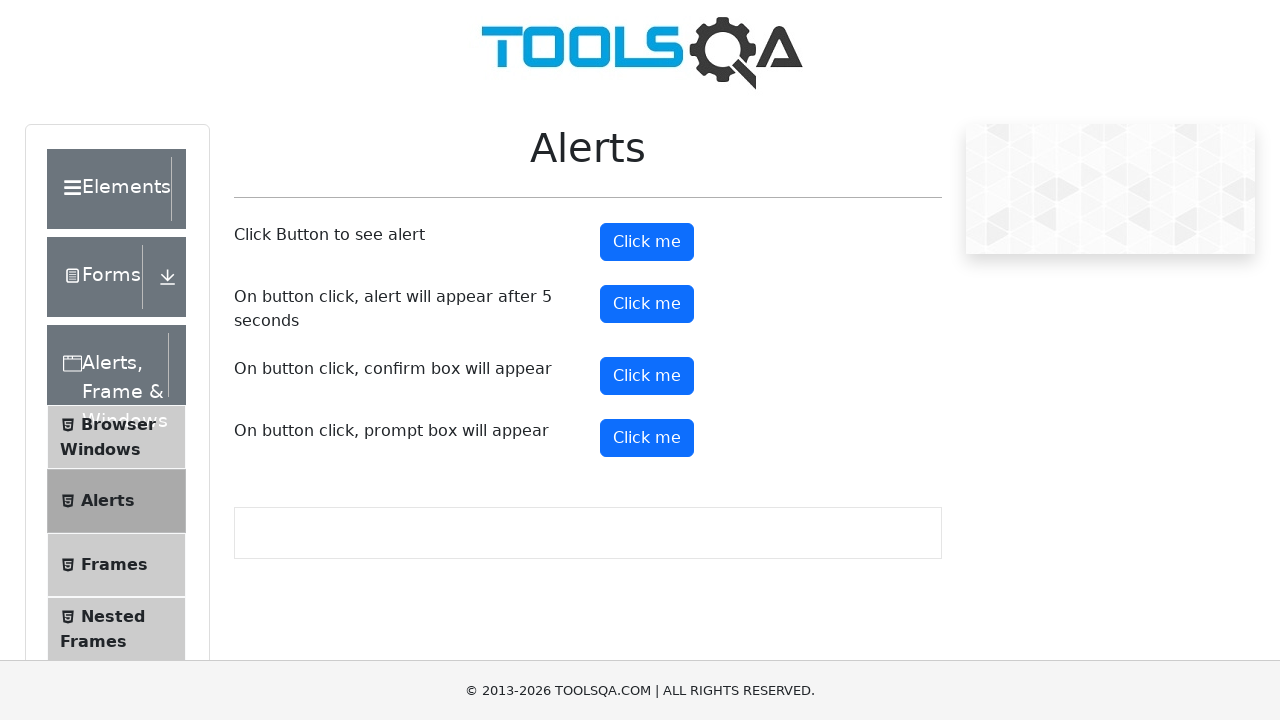

Clicked primary button to trigger confirm dialog at (647, 242) on xpath=//button[@class='btn btn-primary']
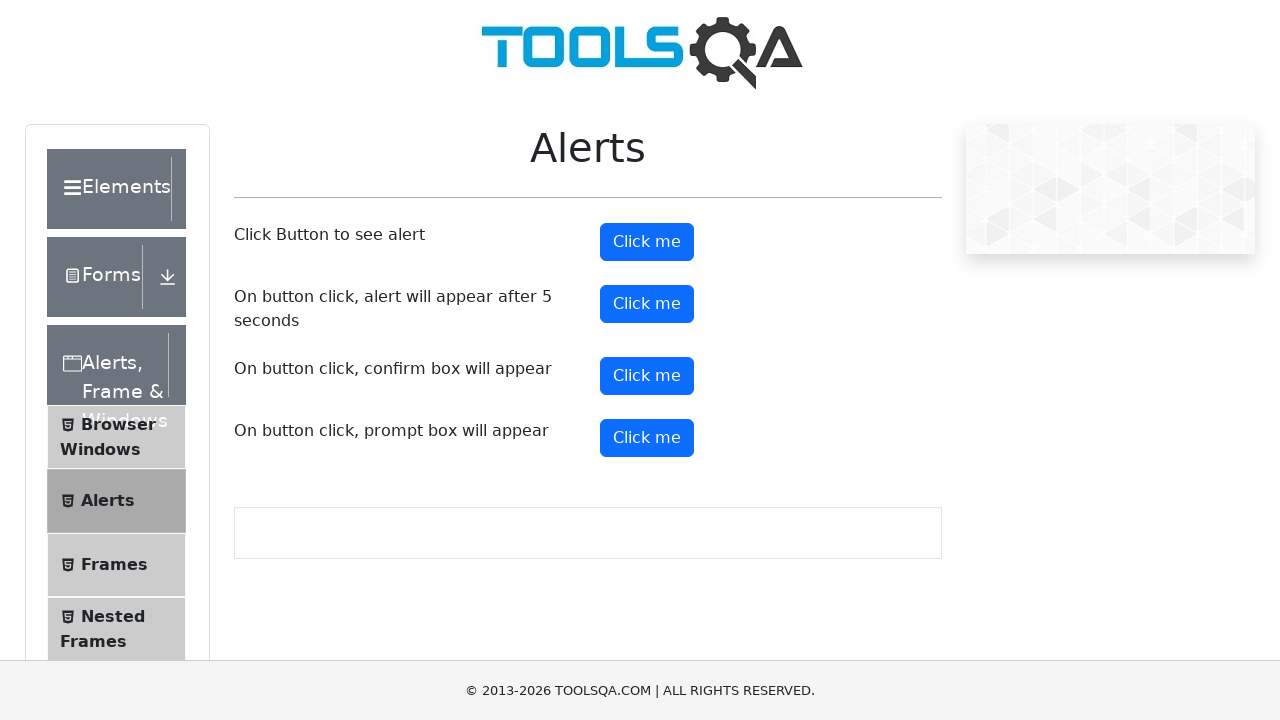

Set up dialog handler to accept alerts
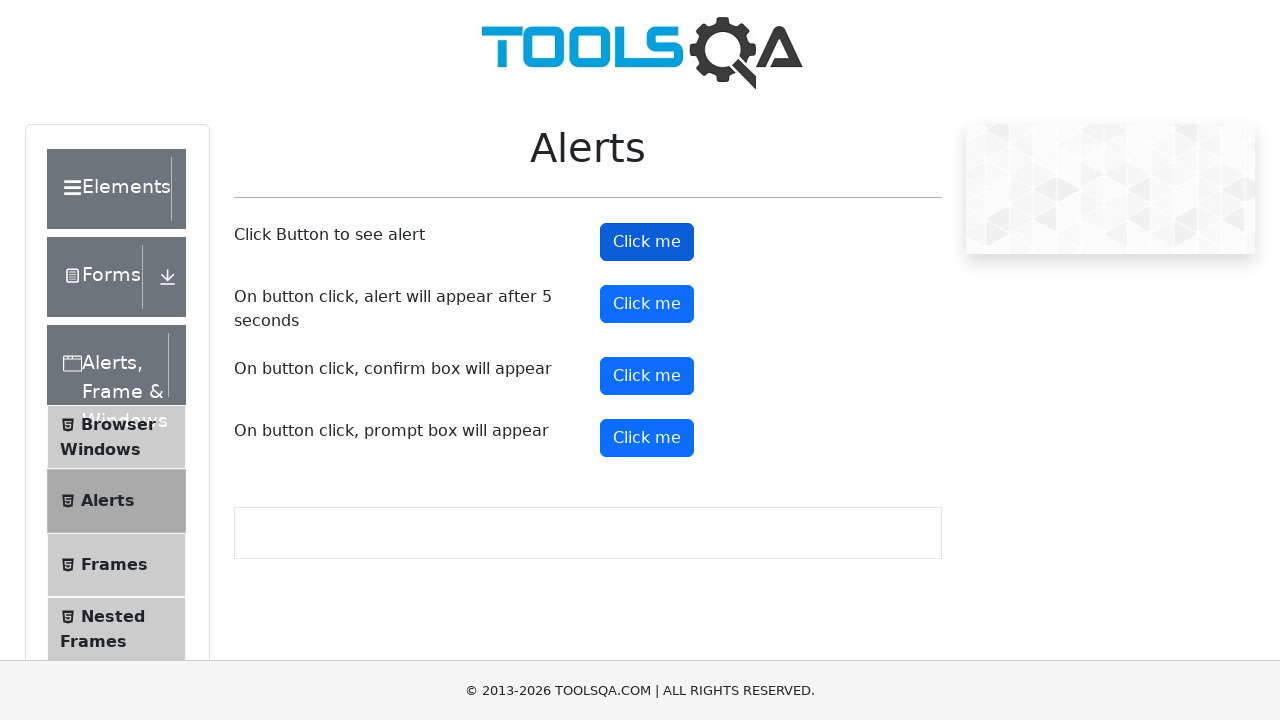

Clicked confirm button to trigger another alert dialog at (647, 376) on xpath=//button[@id='confirmButton']
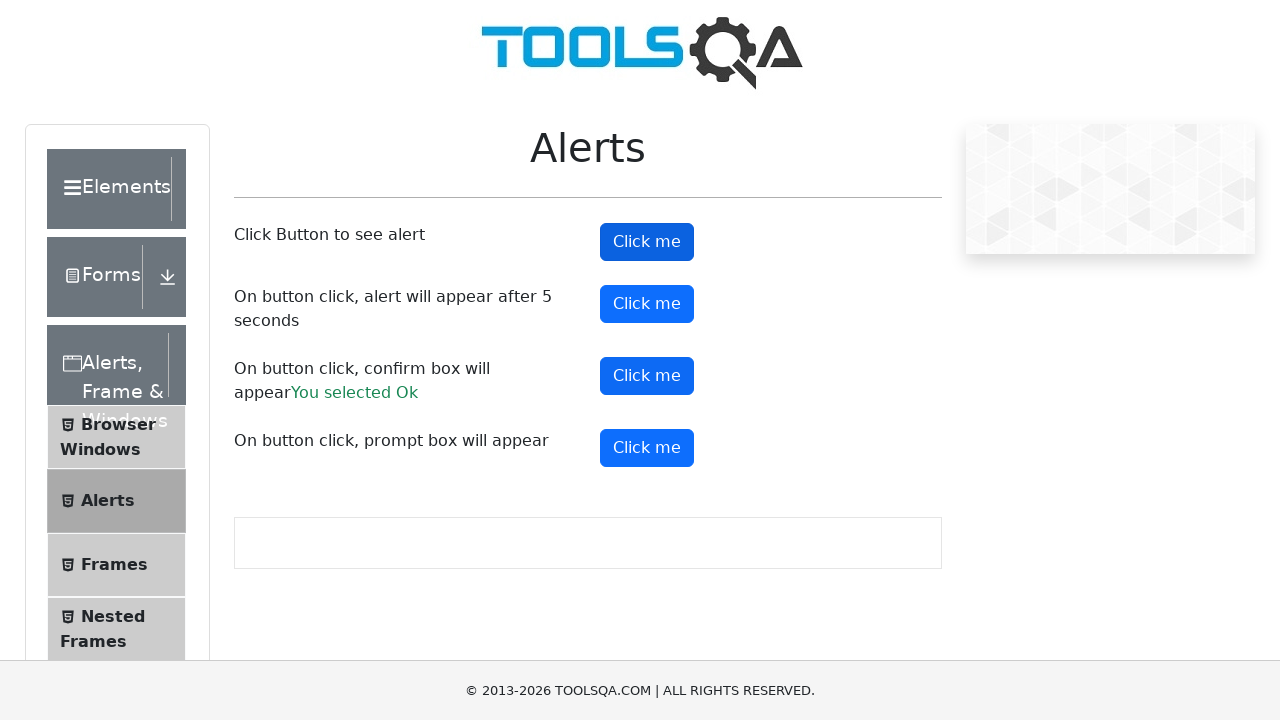

Set up dialog handler to dismiss alerts
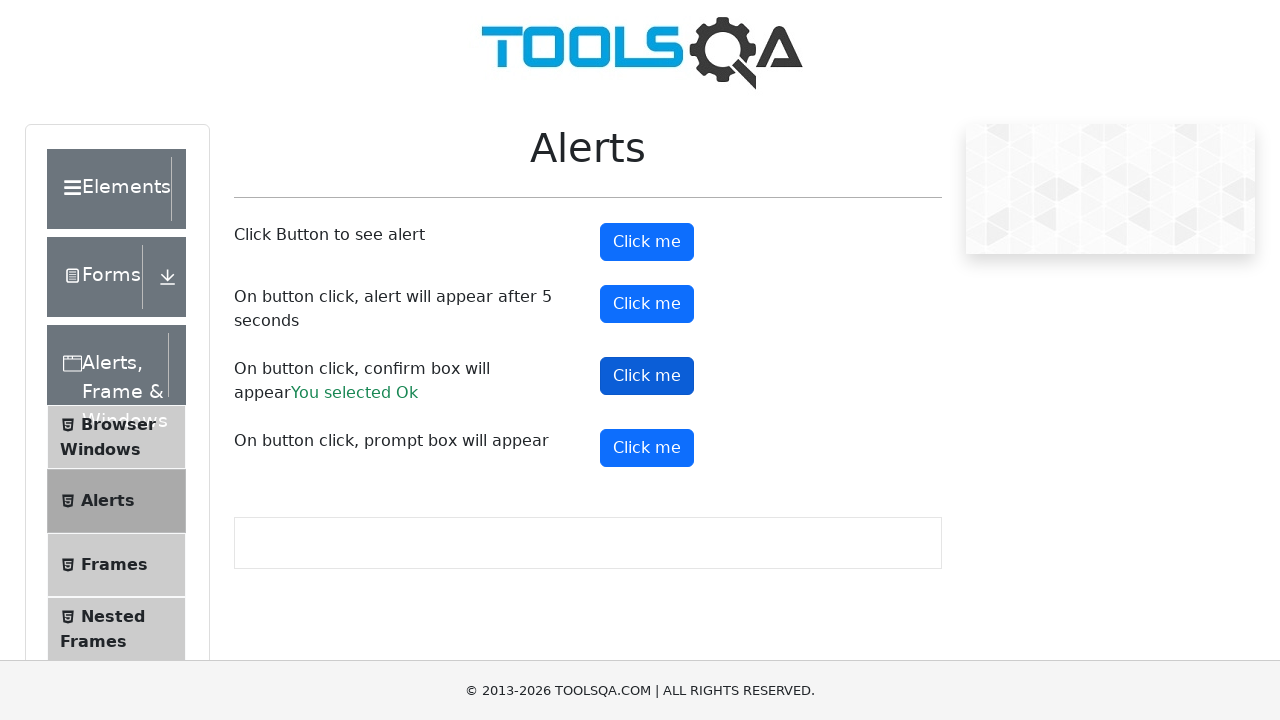

Verified that links are present on the page
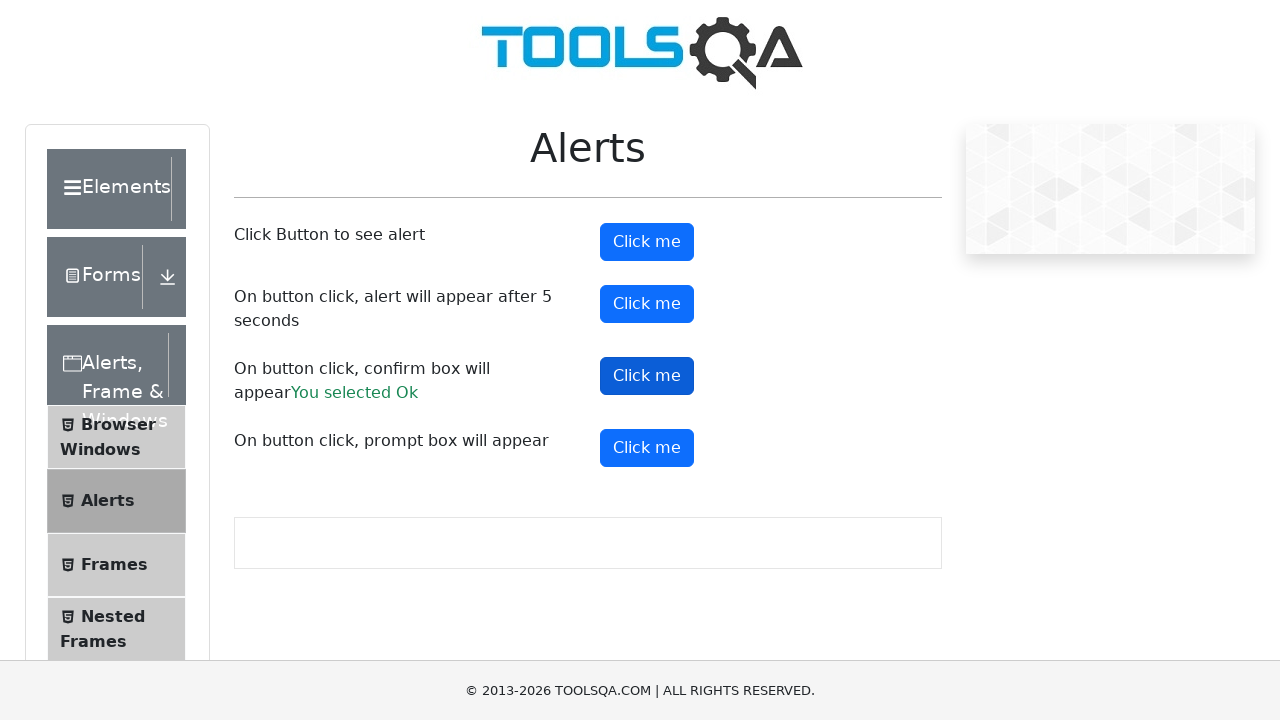

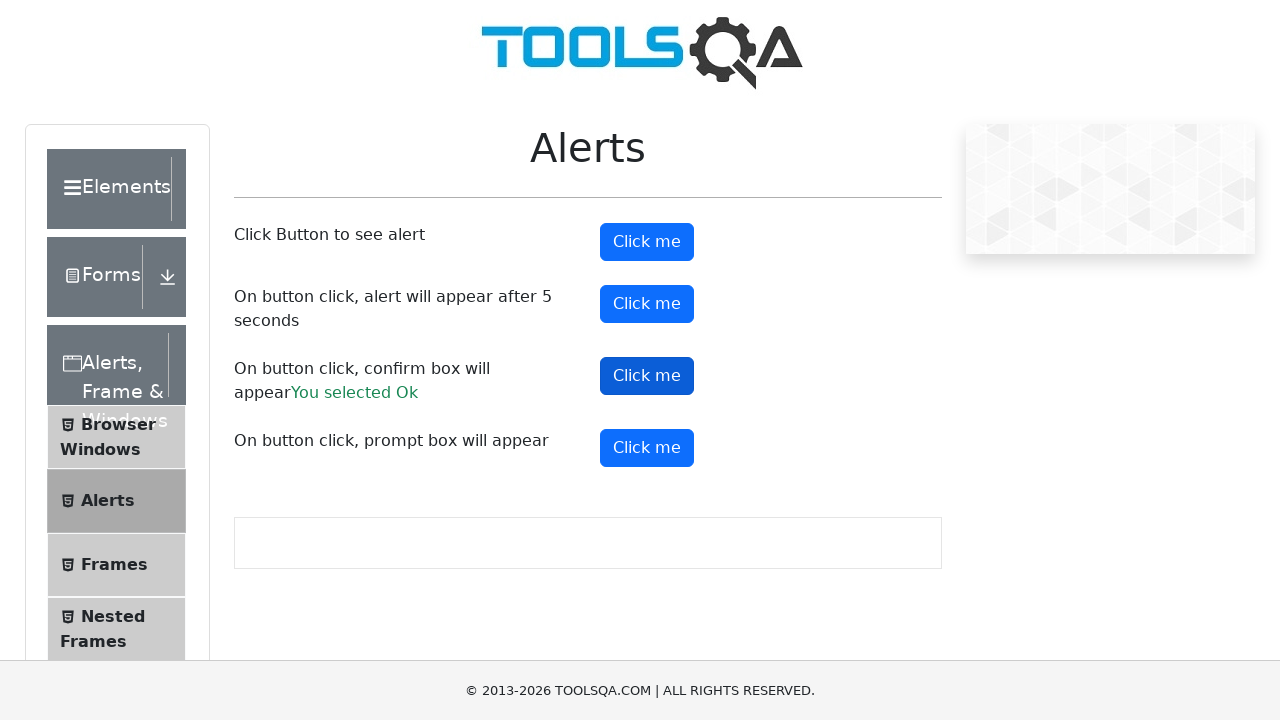